Tests navigation on Vietnamese news website Dantri by verifying the page title and clicking on a news article link, then verifying the article headline

Starting URL: http://dantri.com.vn/

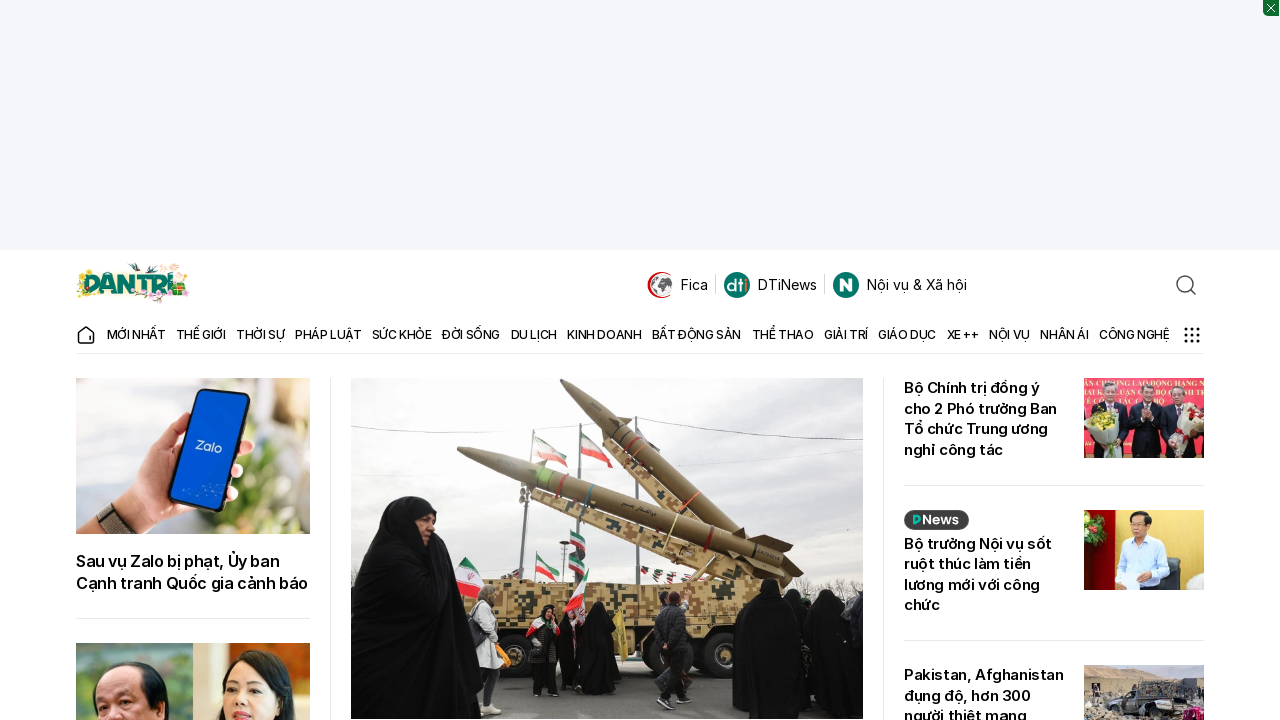

Verified page title contains 'Dân trí' or 'dantri'
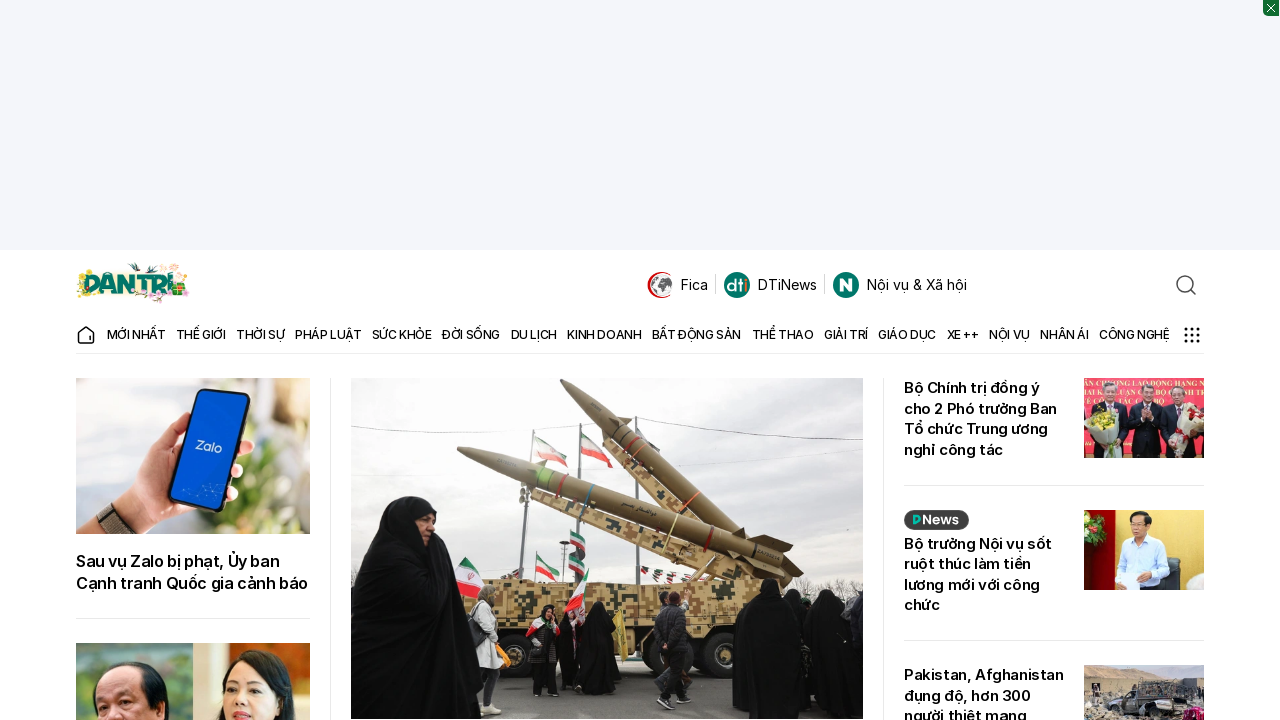

Clicked on the first news article link from homepage at (193, 456) on article a >> nth=0
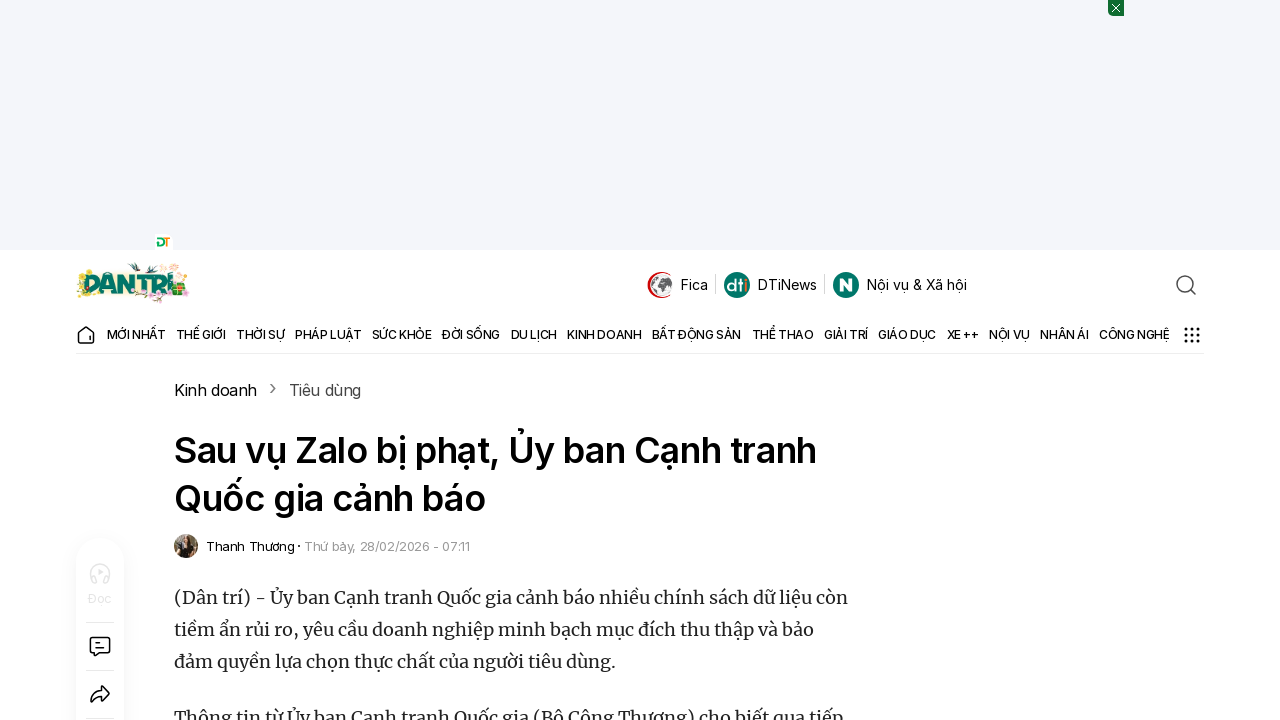

Waited for article page to load (domcontentloaded)
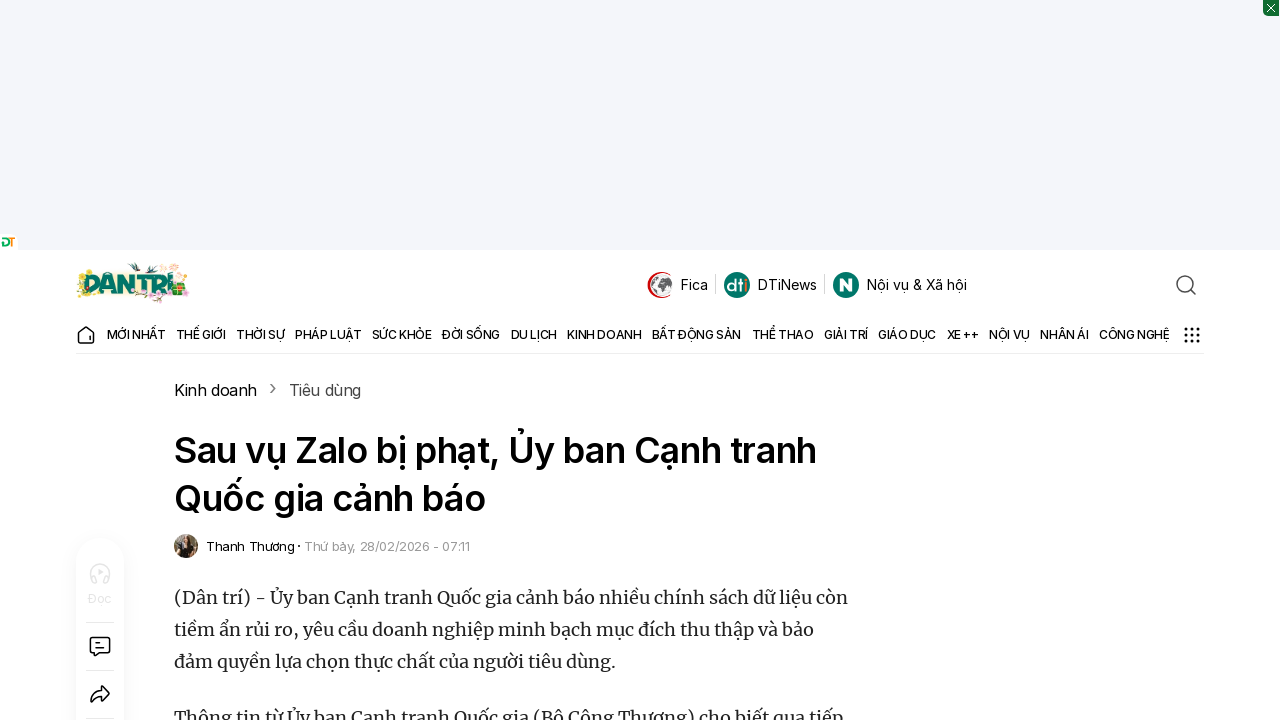

Verified article headline (h1) is present on page
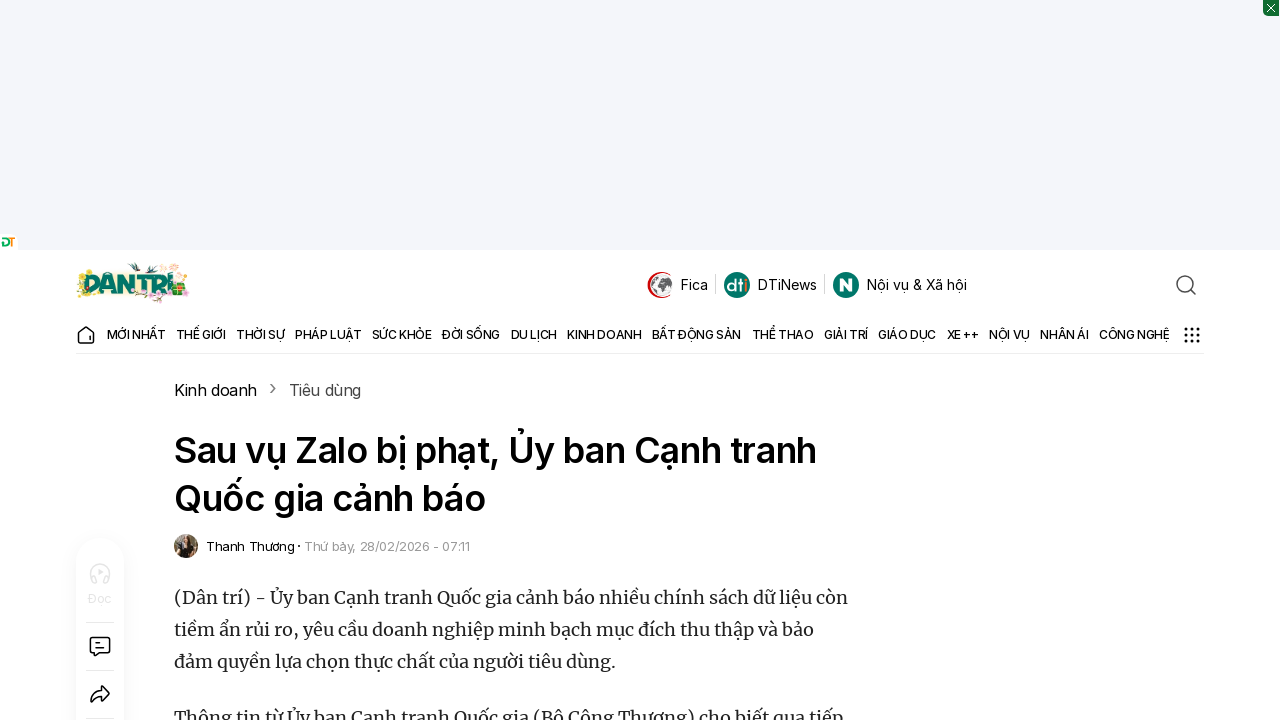

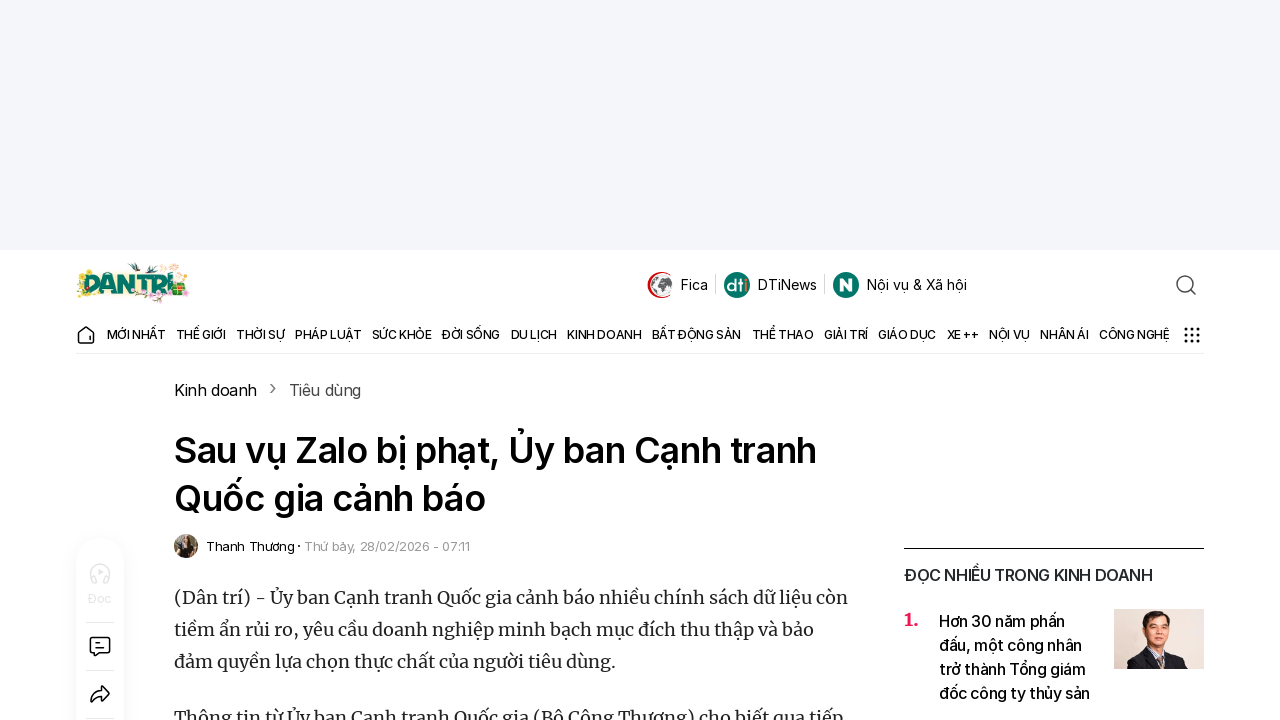